Tests a web form by filling a text input field with "Selenium", clicking the submit button, and verifying the success message "Received!" is displayed.

Starting URL: https://www.selenium.dev/selenium/web/web-form.html

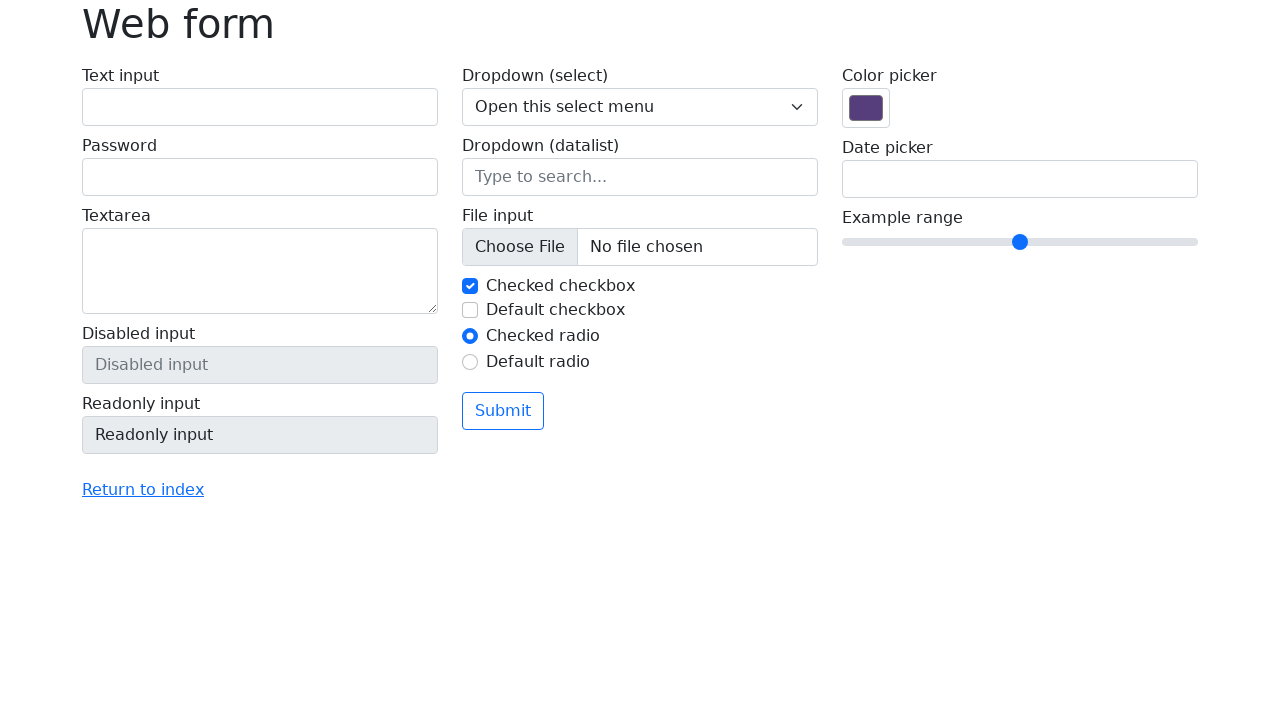

Filled text input field with 'Selenium' on input[name='my-text']
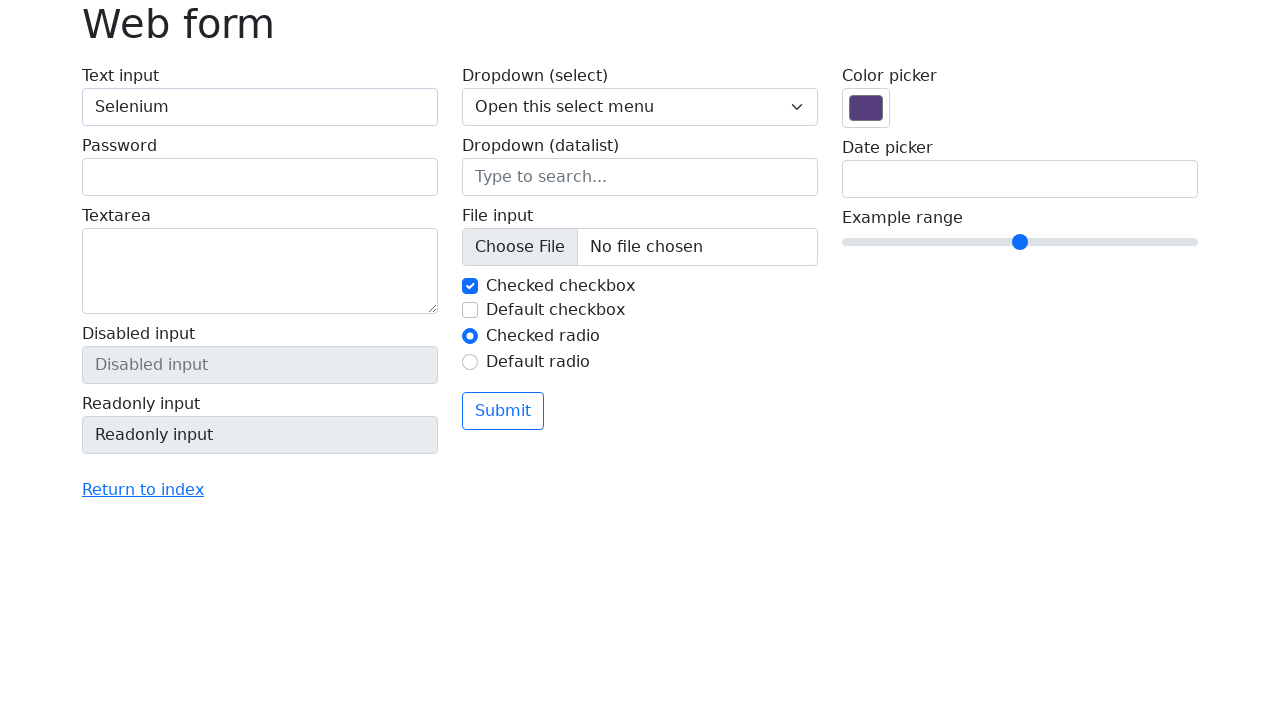

Clicked submit button at (503, 411) on button
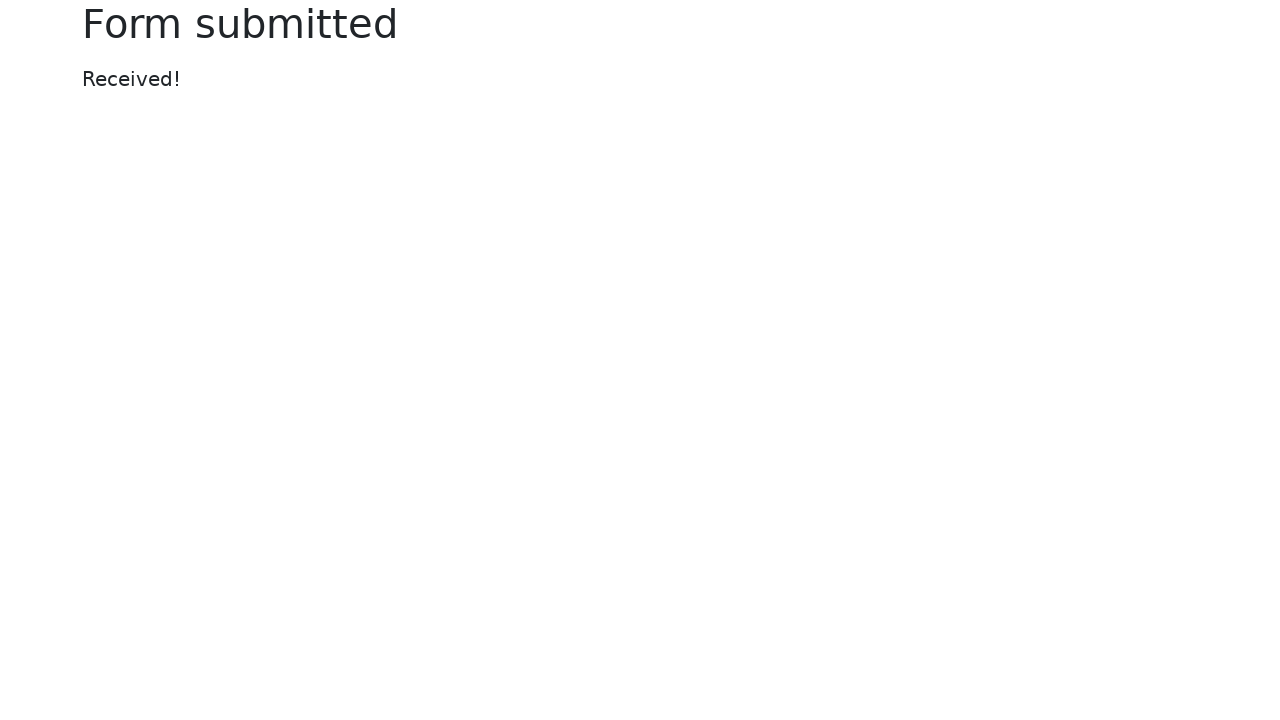

Success message 'Received!' is displayed
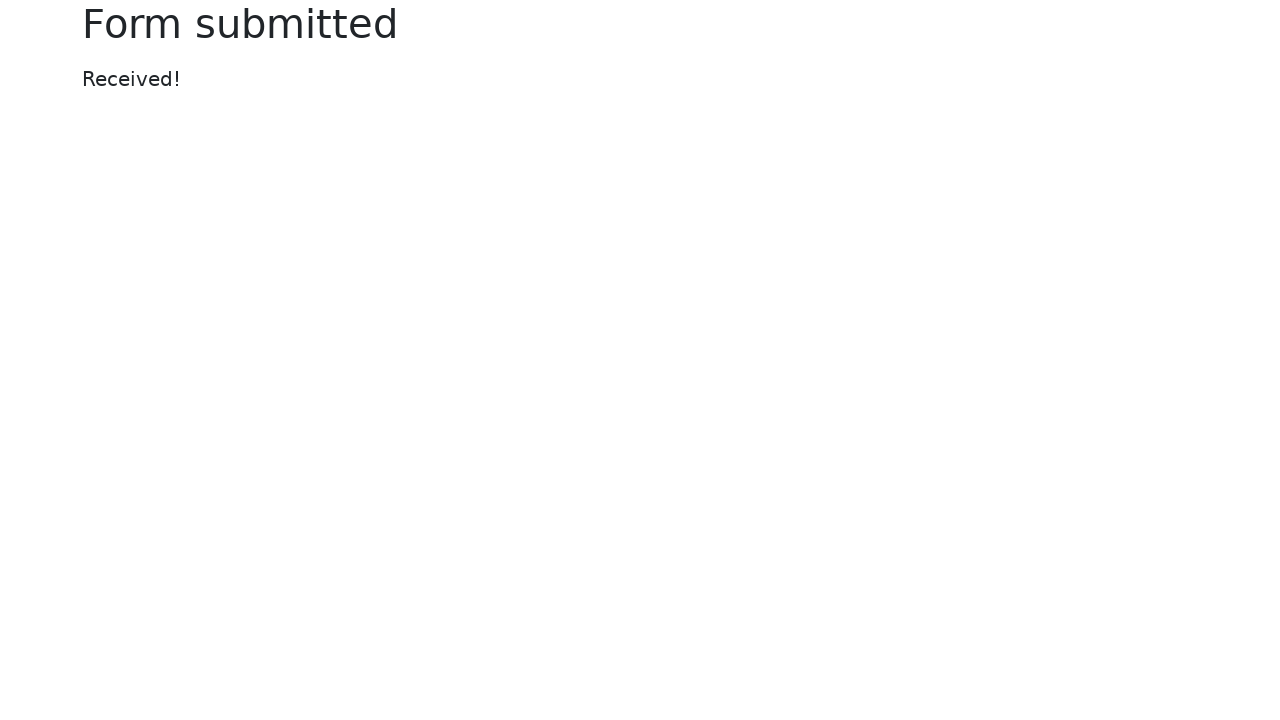

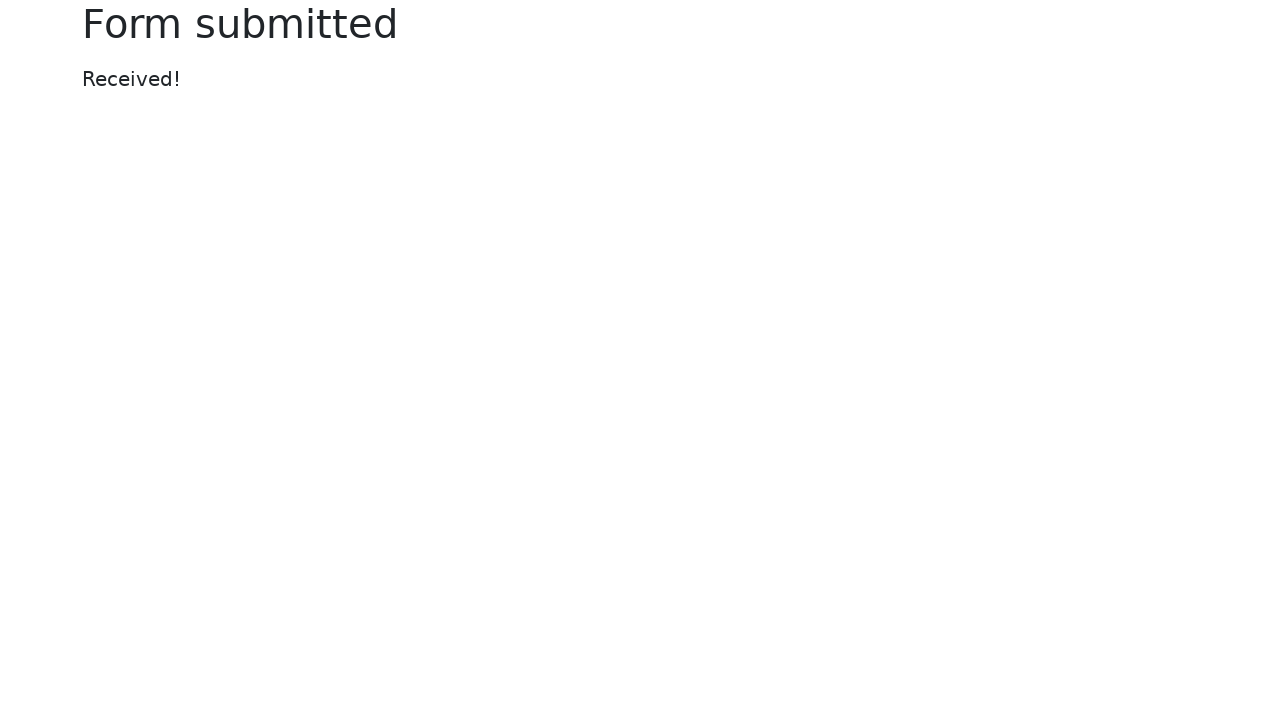